Tests that clicking login button with empty username and password fields displays an error message requiring username

Starting URL: https://www.saucedemo.com

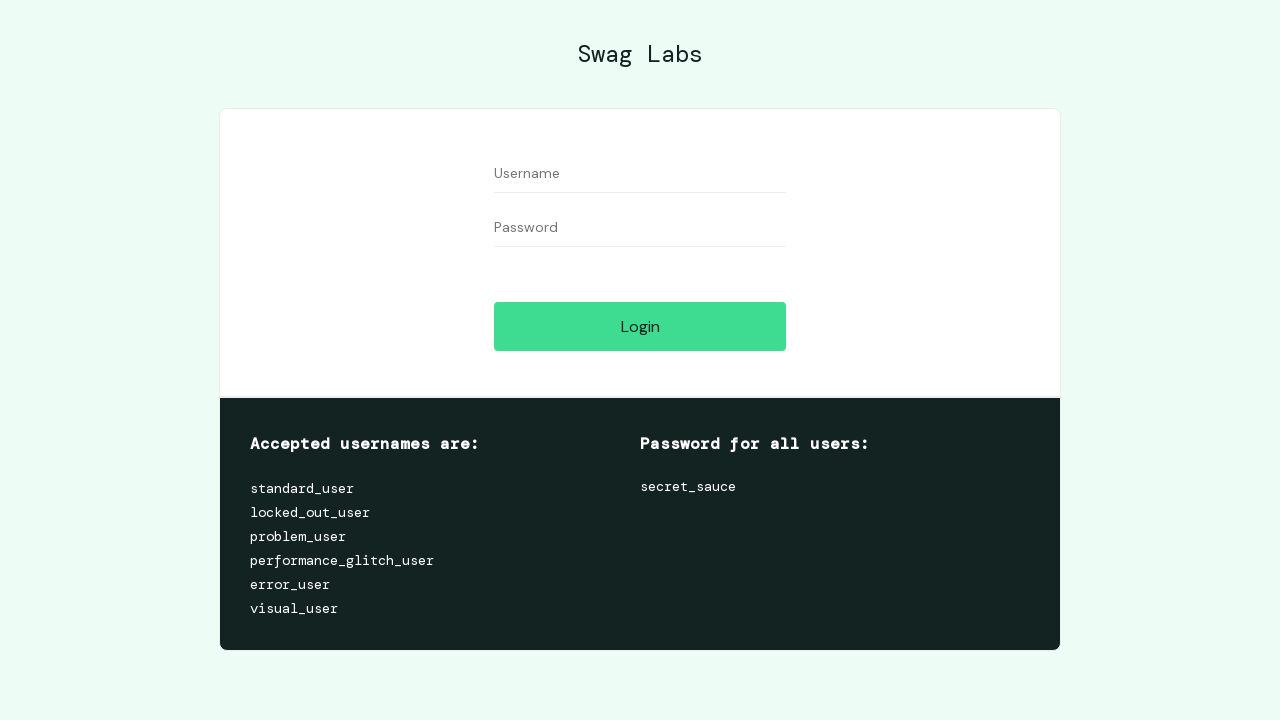

Login button became visible
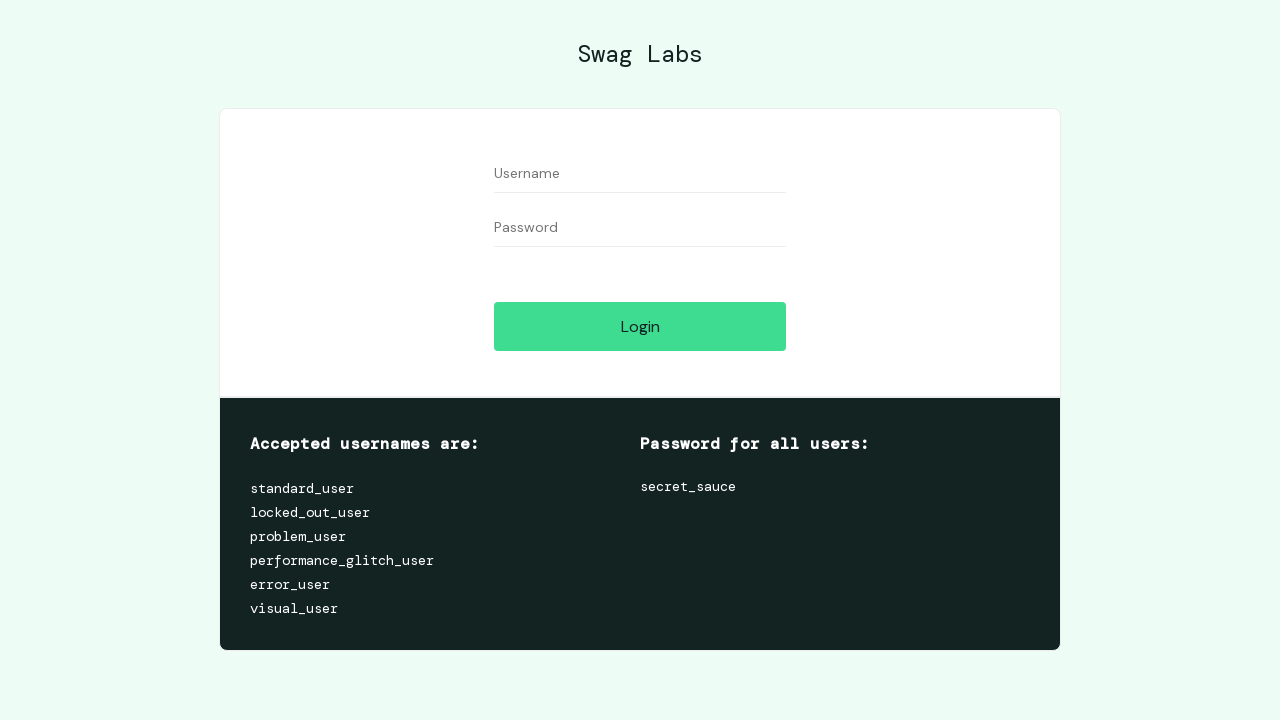

Clicked login button with empty username and password fields at (640, 326) on #login-button
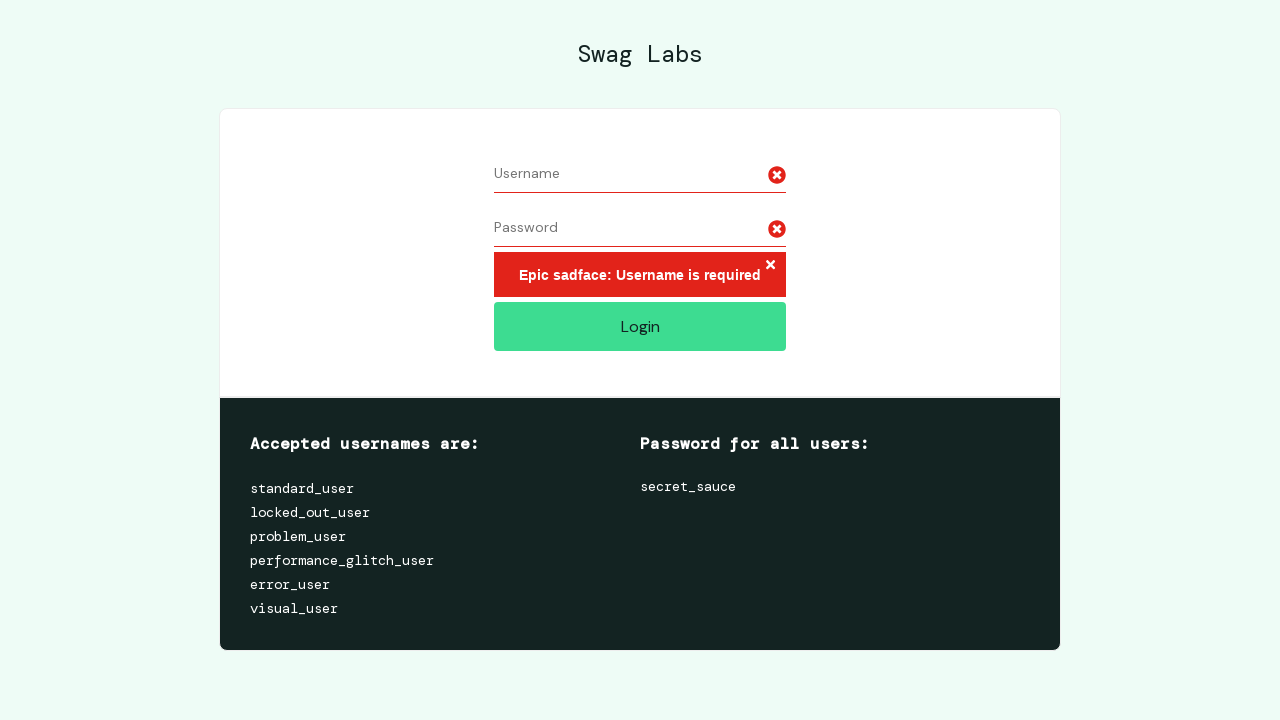

Error message appeared on screen
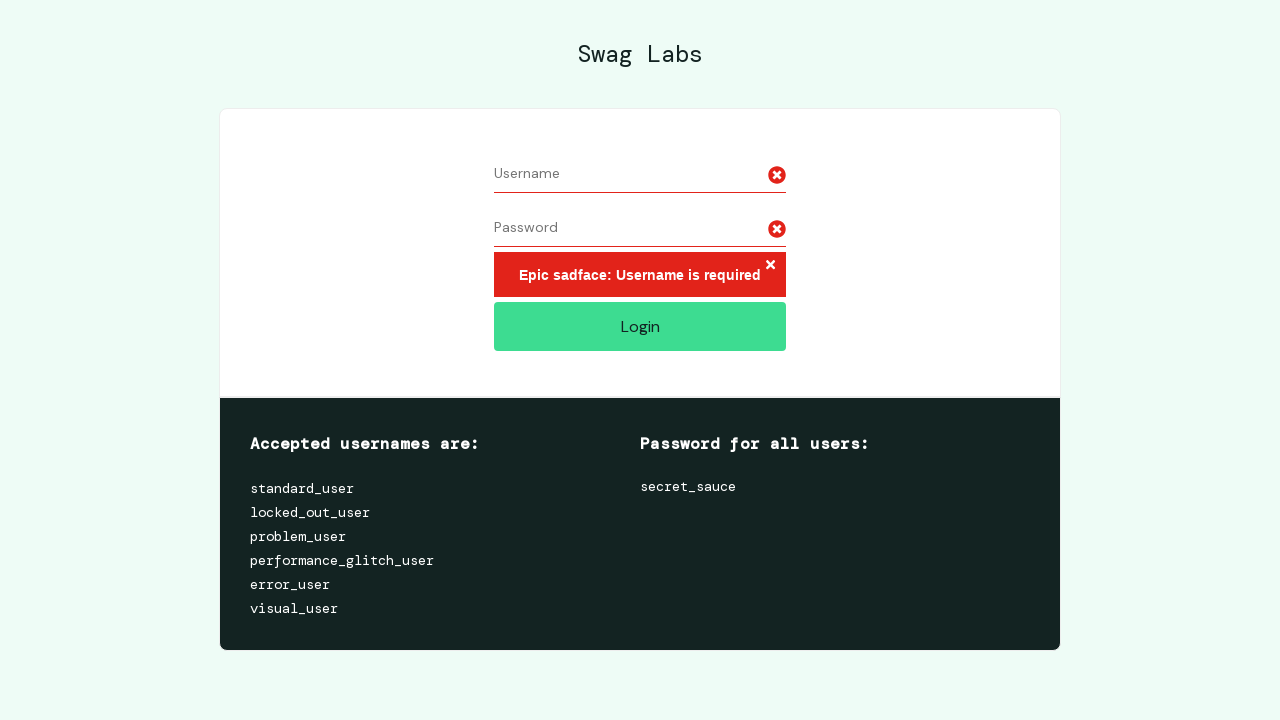

Verified error message text is 'Epic sadface: Username is required'
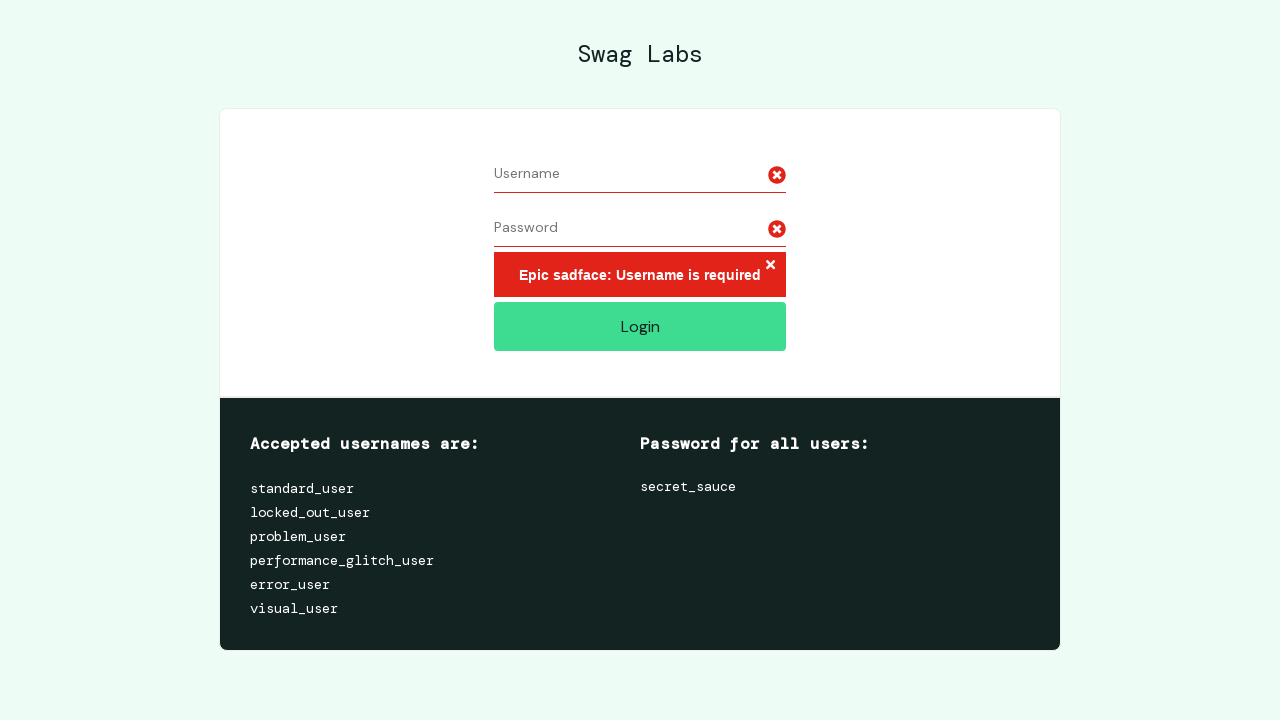

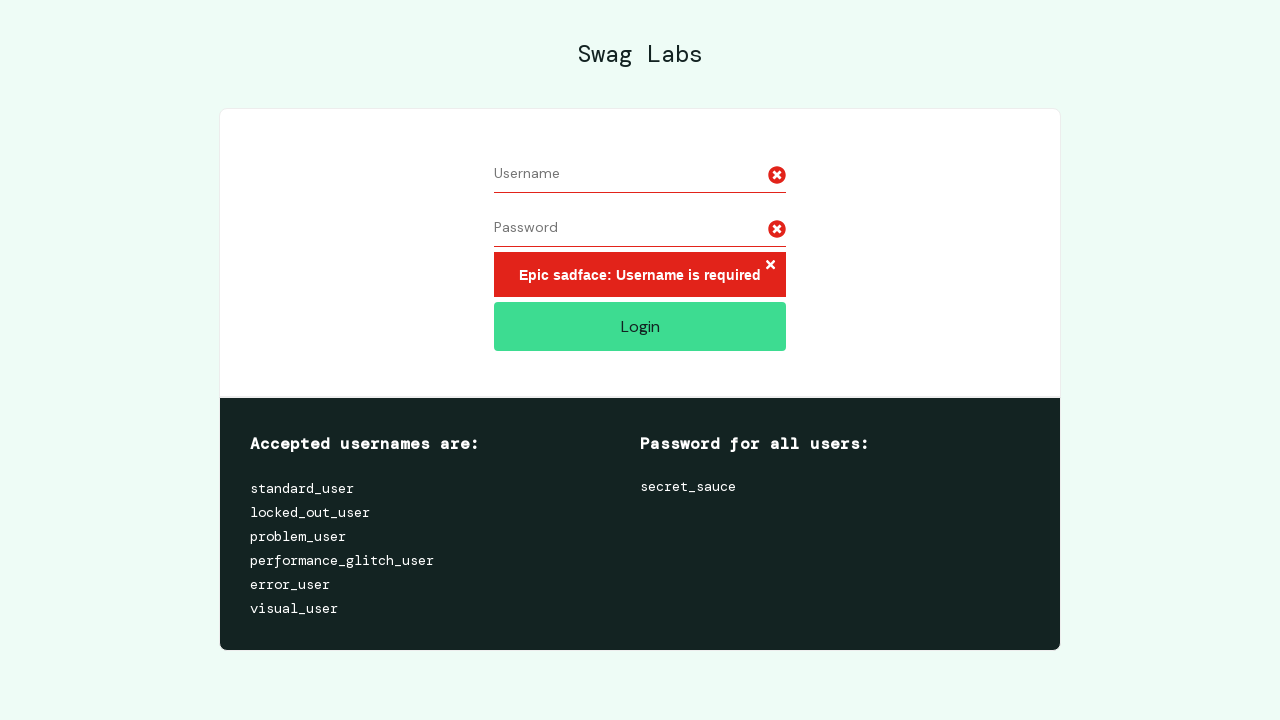